Tests a loading page by waiting for a button to become visible after a loader completes, then clicking the button

Starting URL: https://www.automationtesting.co.uk/loader.html

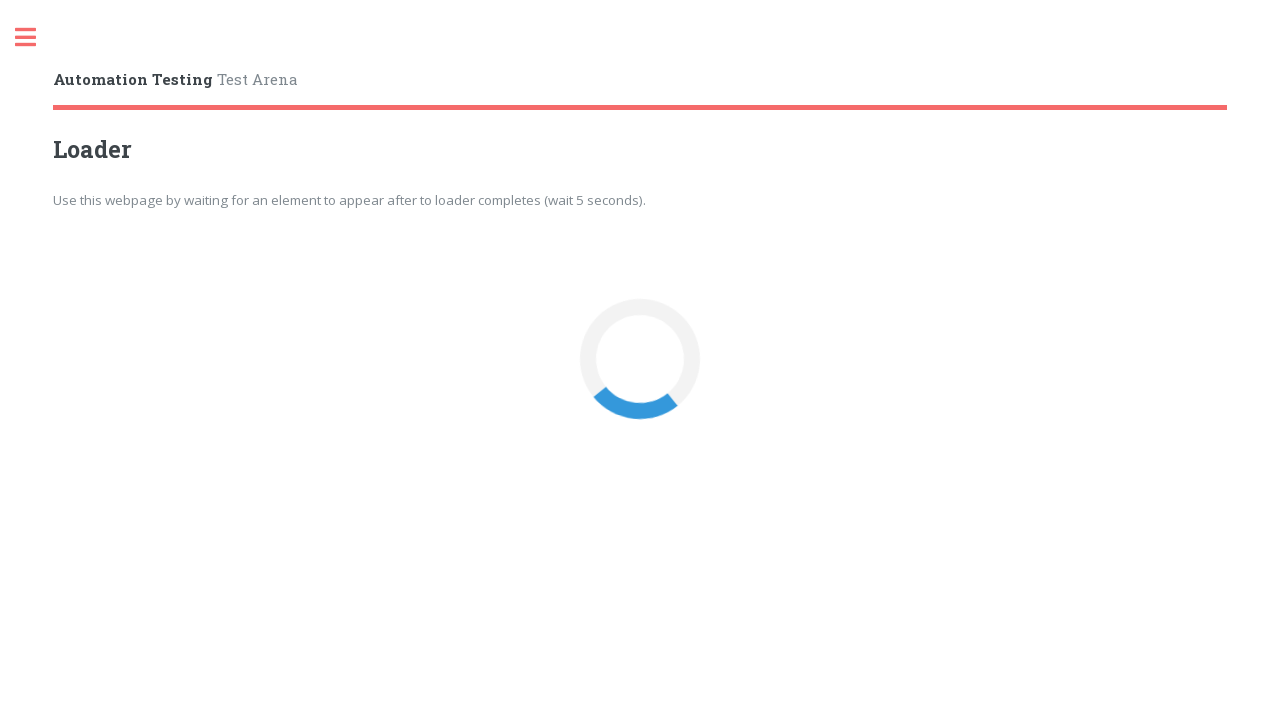

Navigated to loader page
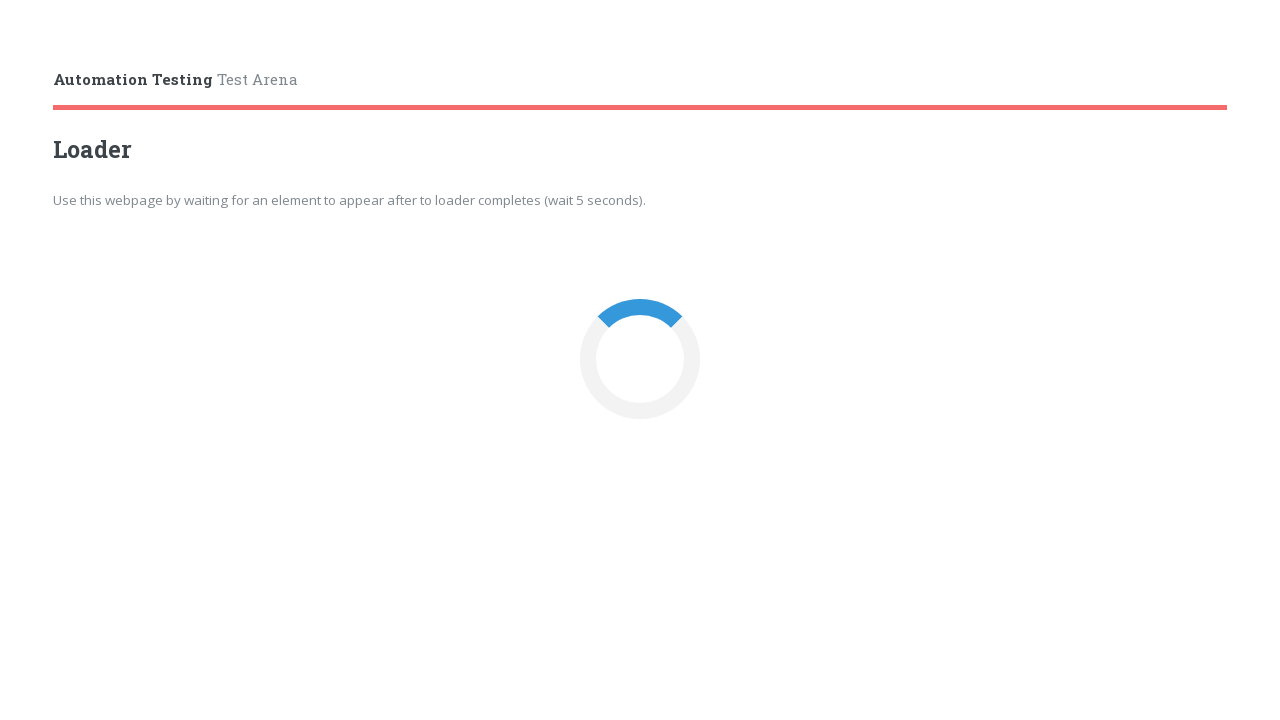

Waited for loader button to become visible
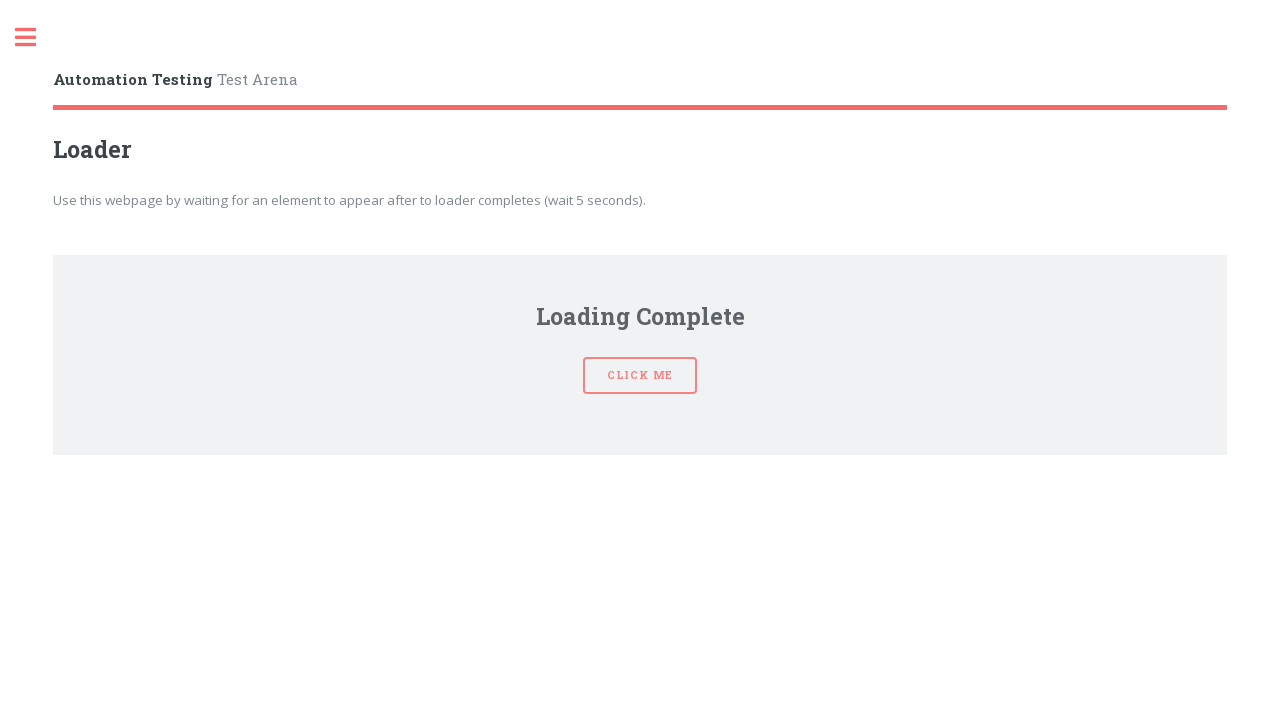

Clicked the loader button at (640, 360) on button#loaderBtn
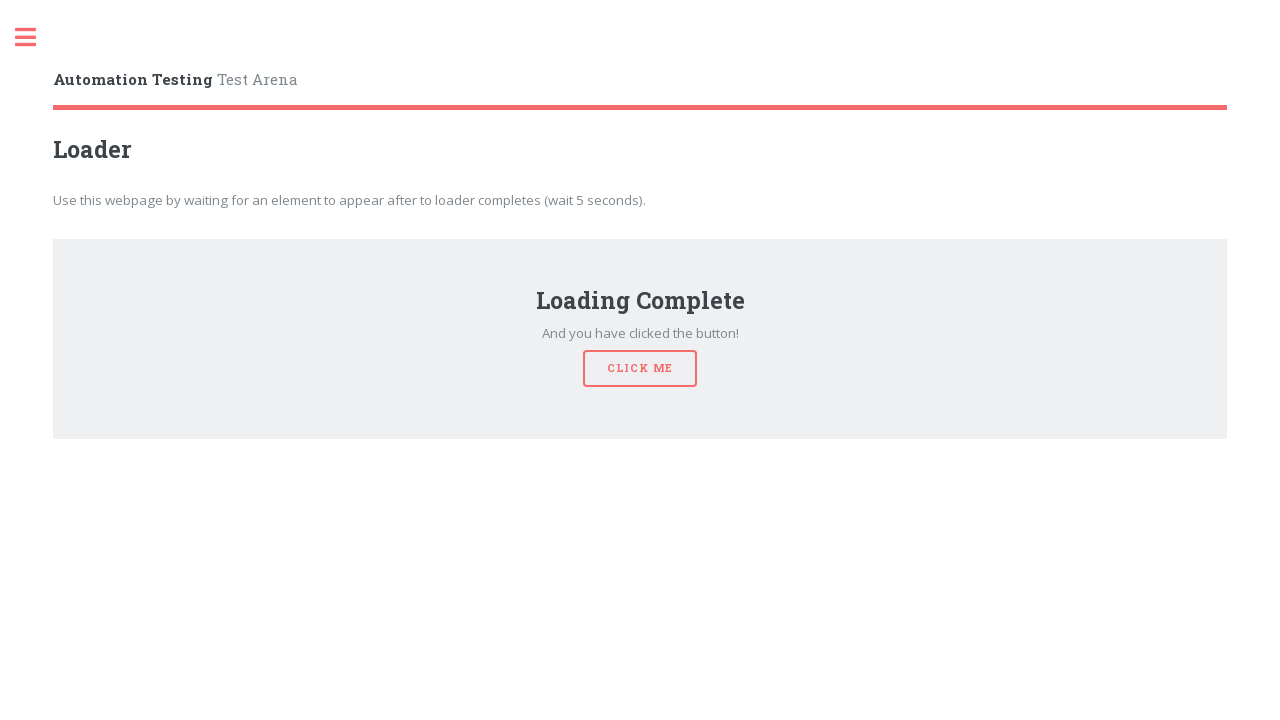

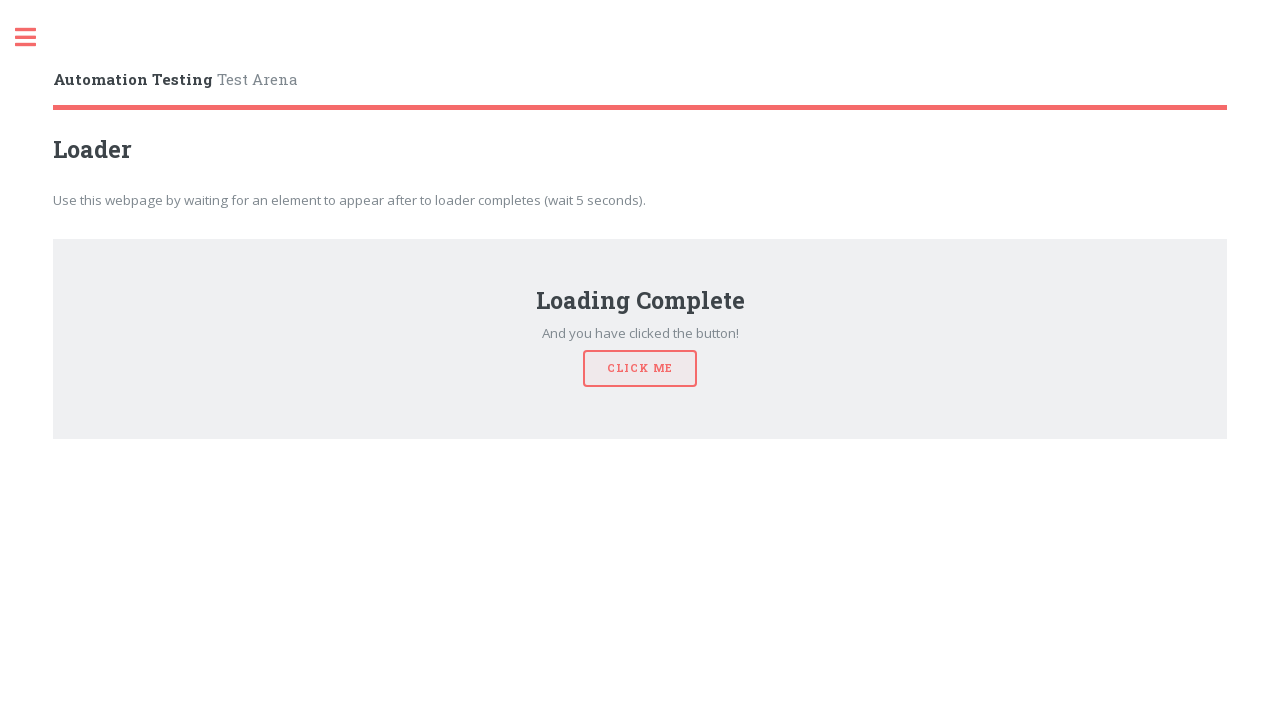